Clicks on Partner with us link in footer and handles popup

Starting URL: https://www.swiggy.com/

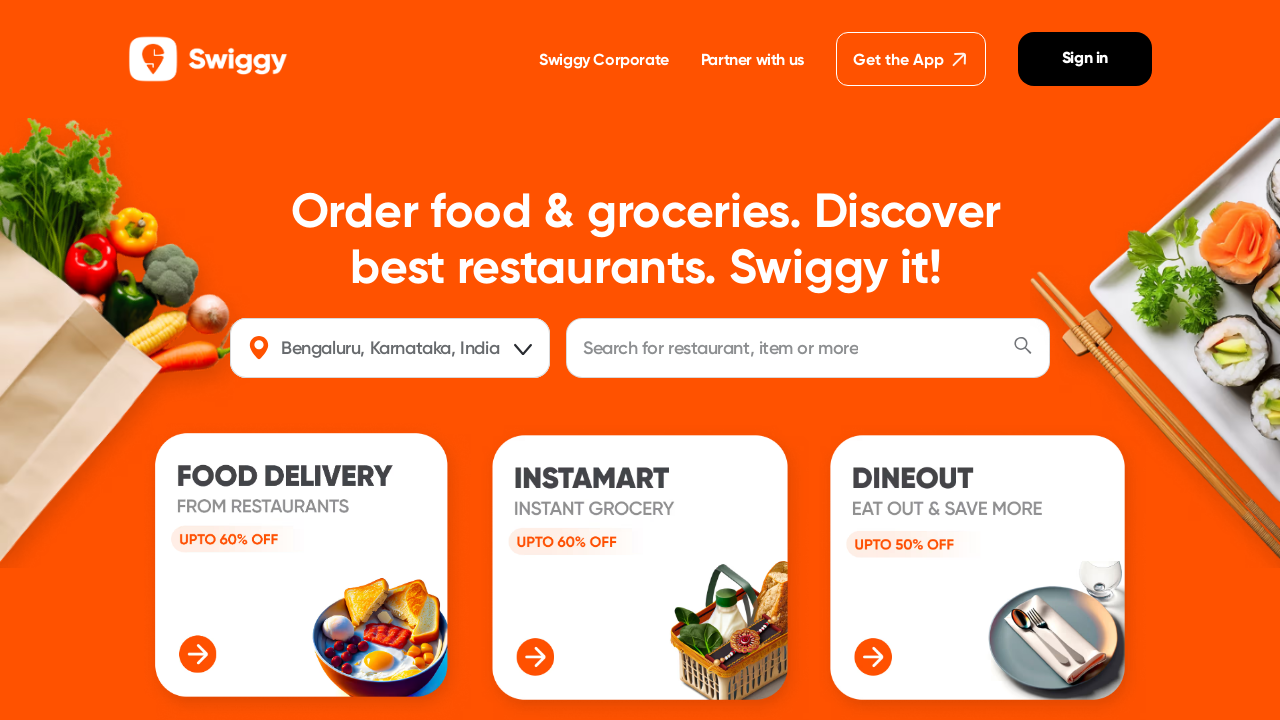

Clicked on 'Partner with us' link in footer at (641, 360) on li >> internal:has-text="Partner with us"i >> internal:role=link
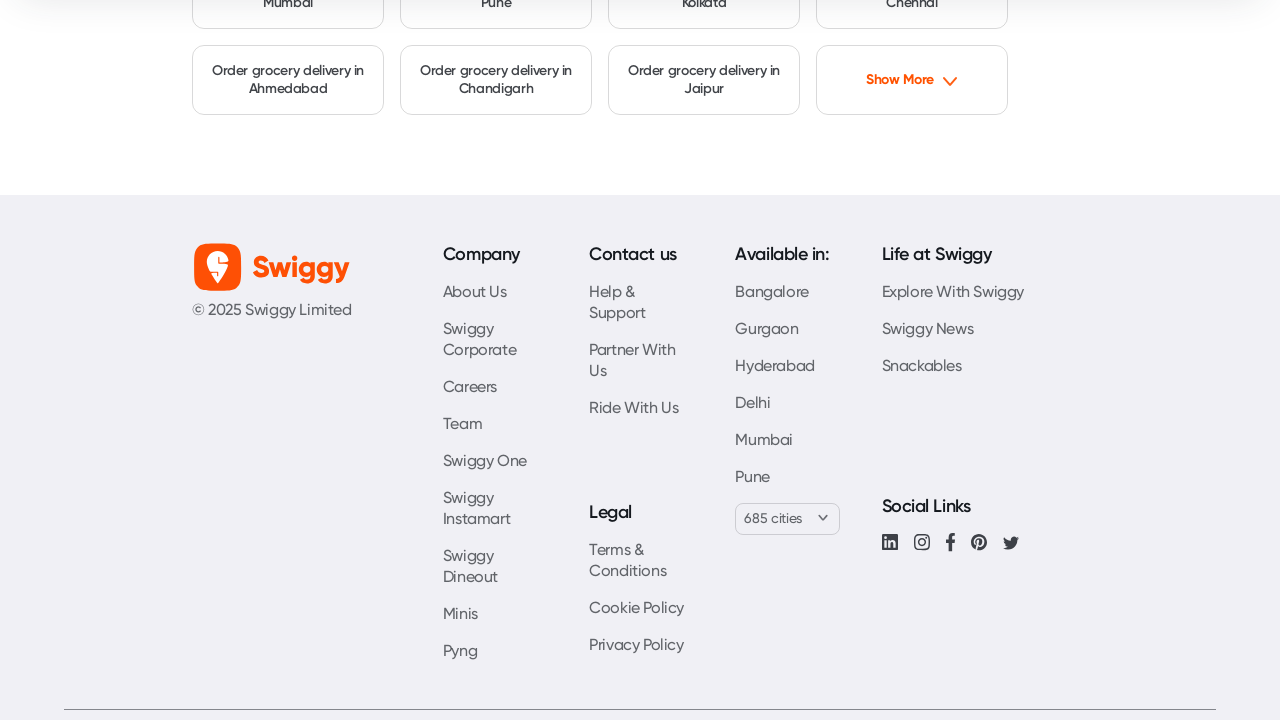

Popup window opened after clicking Partner with us link
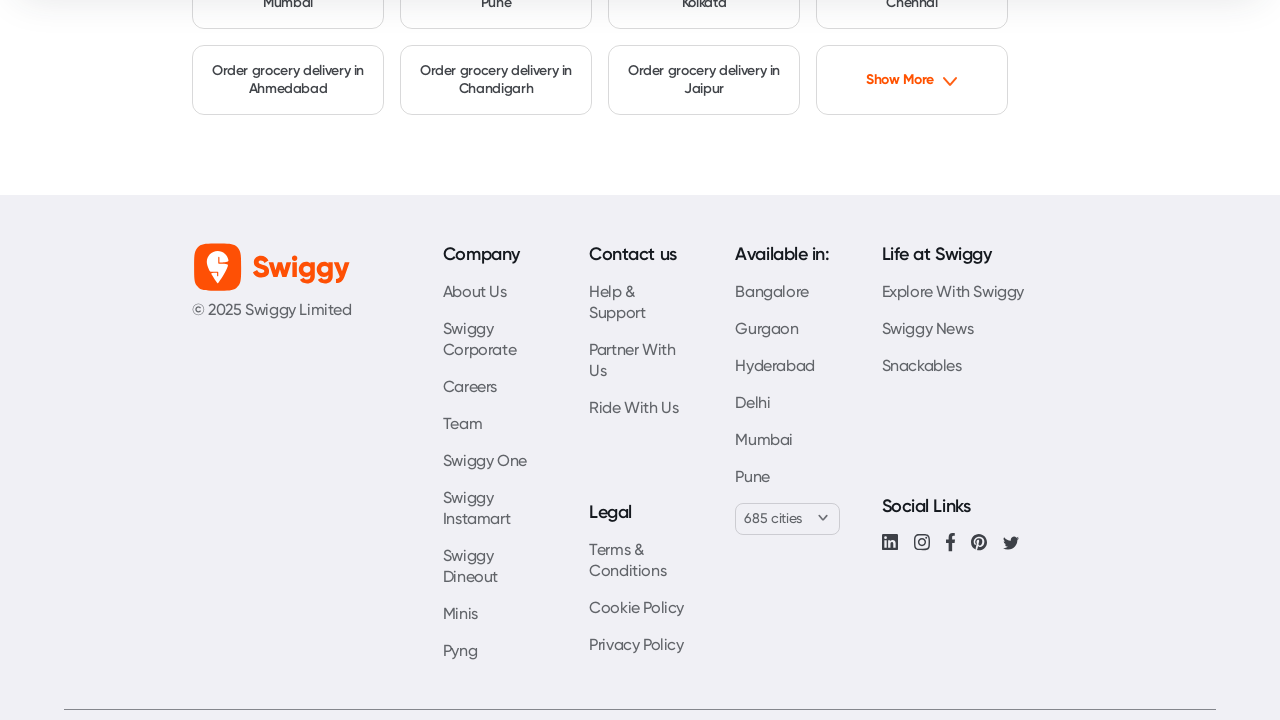

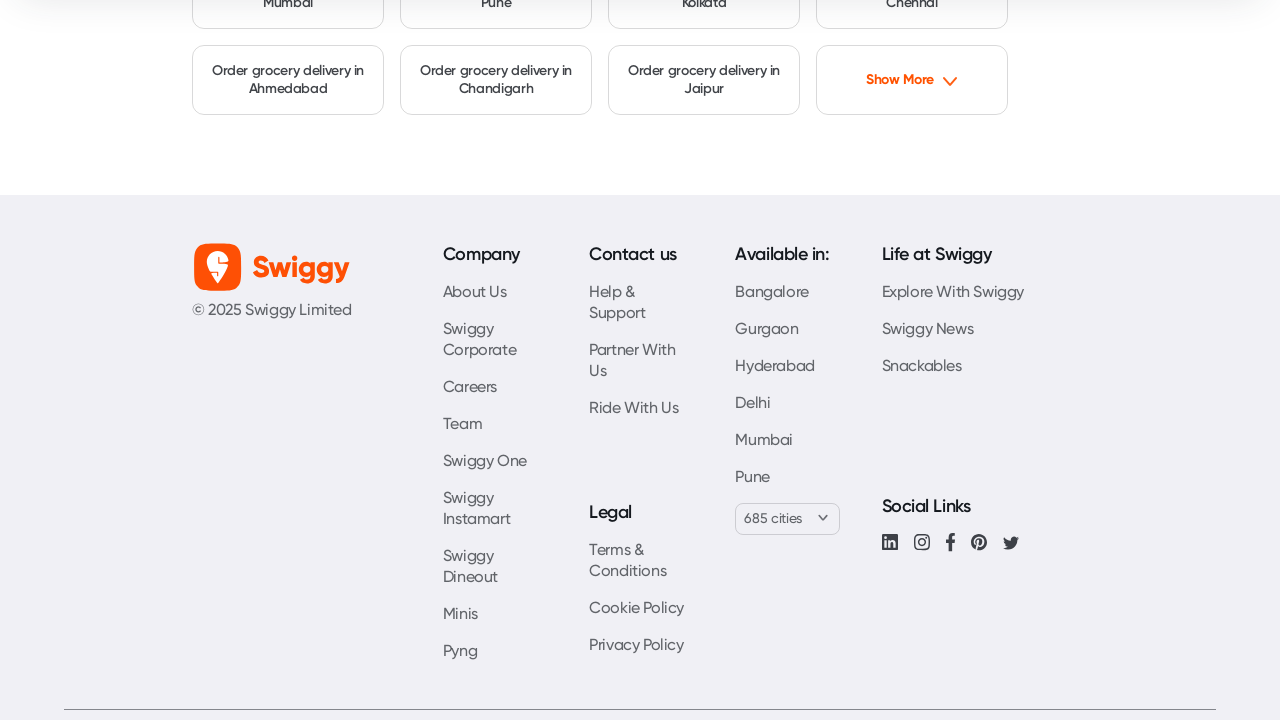